Tests radio button selection on a Google Forms page by clicking Ho Chi Minh option

Starting URL: https://docs.google.com/forms/d/e/1FAIpQLSfiypnd69zhuDkjKgqvpID9kwO29UCzeCVrGGtbNPZXQok0jA/viewform

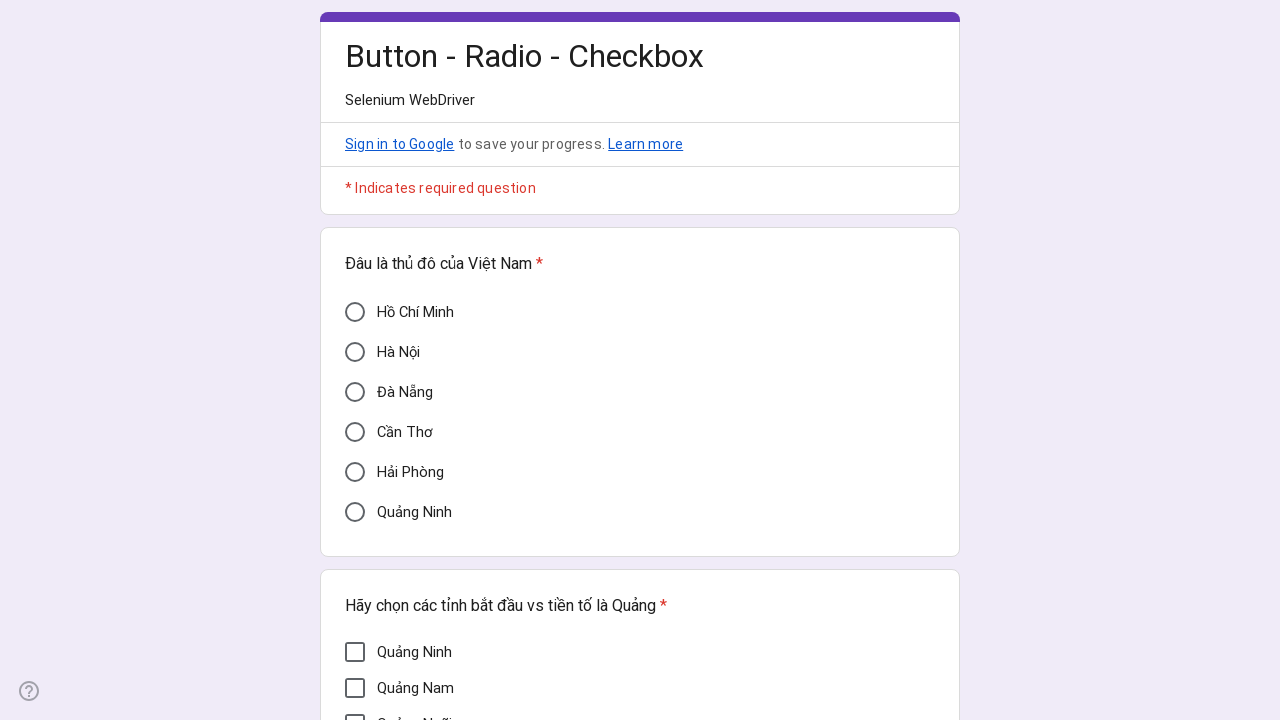

Clicked Ho Chi Minh radio button option at (355, 312) on xpath=//div[@aria-label='Hồ Chí Minh']
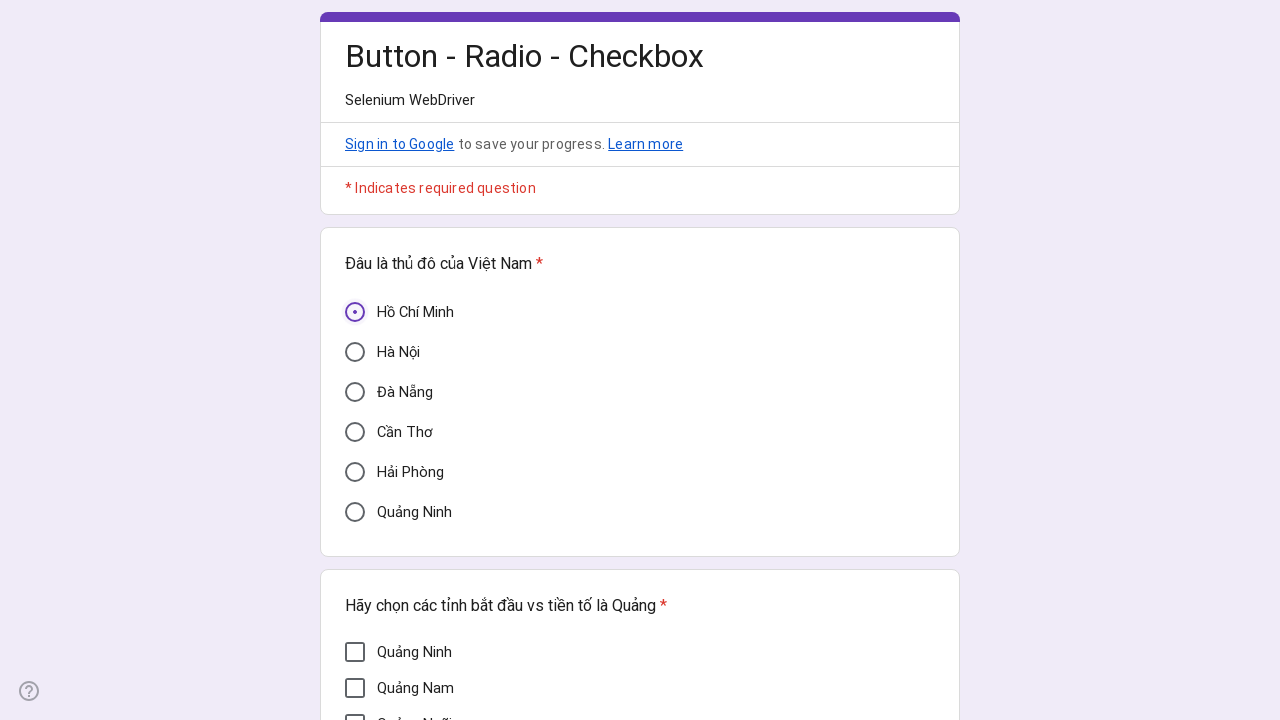

Verified Ho Chi Minh radio button is selected (aria-checked=true)
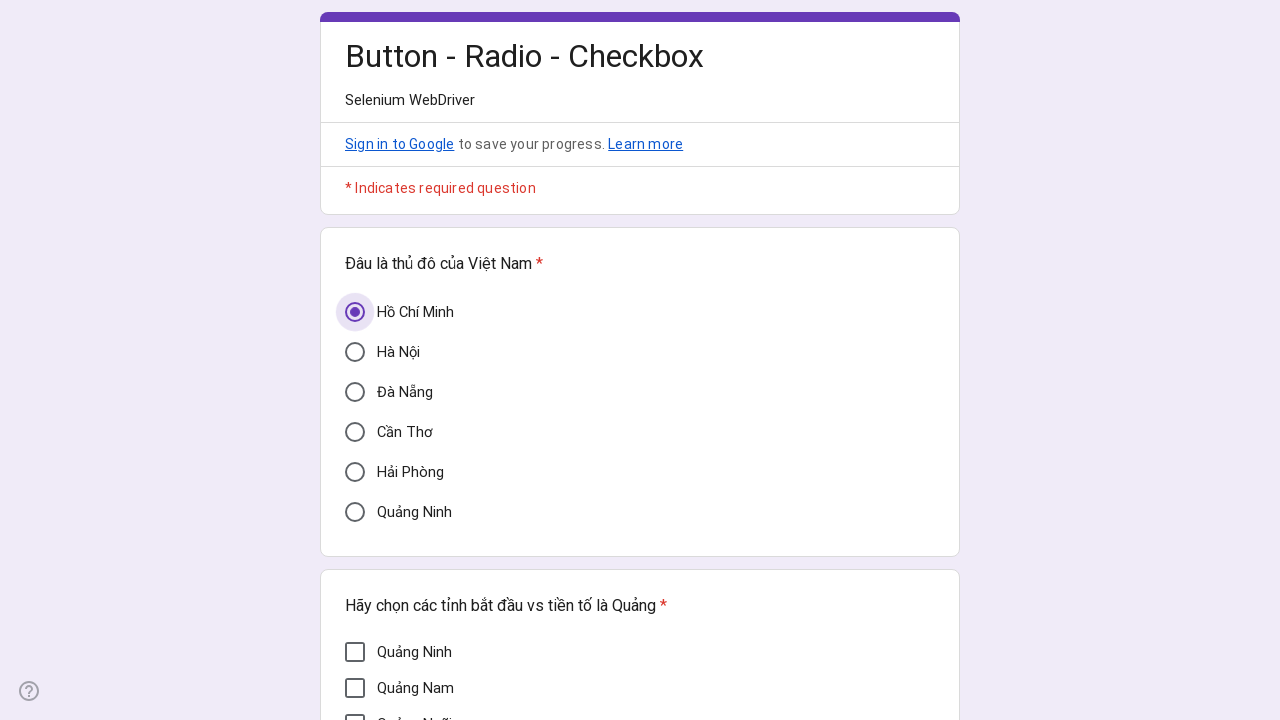

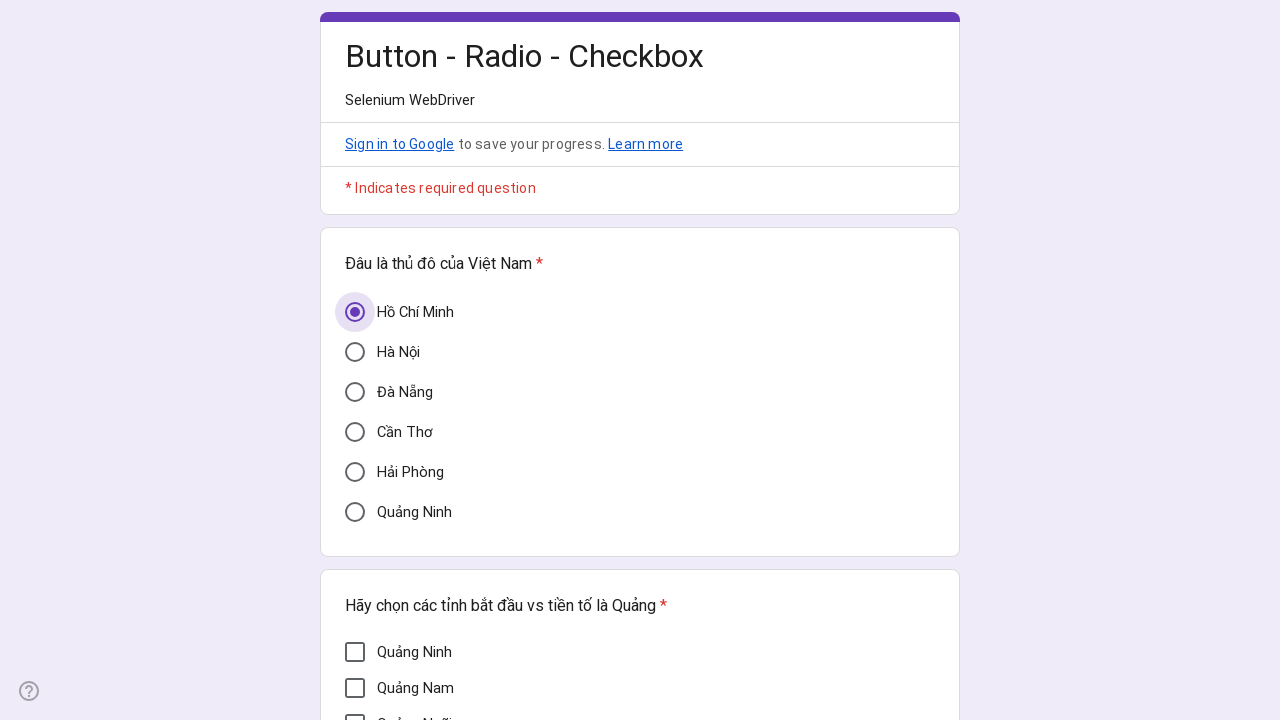